Tests JavaScript execution by navigating to a training website and clicking on the second paragraph element using JavaScript

Starting URL: https://training.rcvacademy.com/

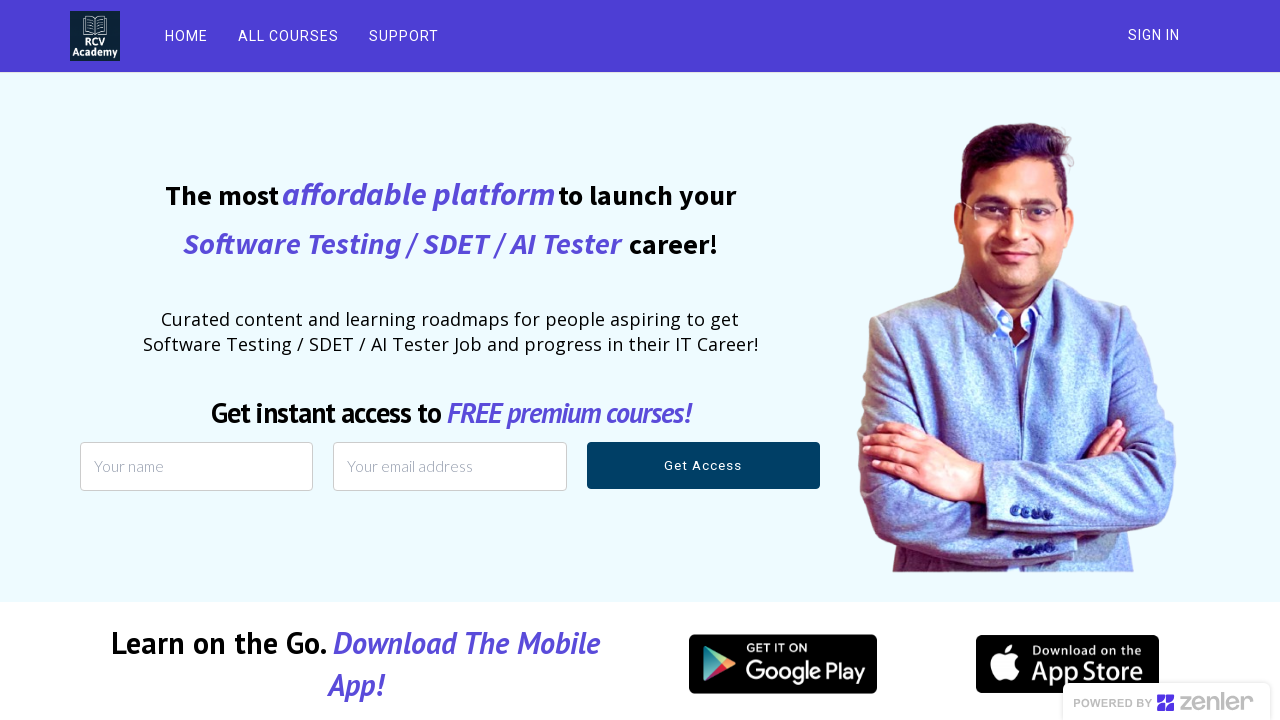

Navigated to training website at https://training.rcvacademy.com/
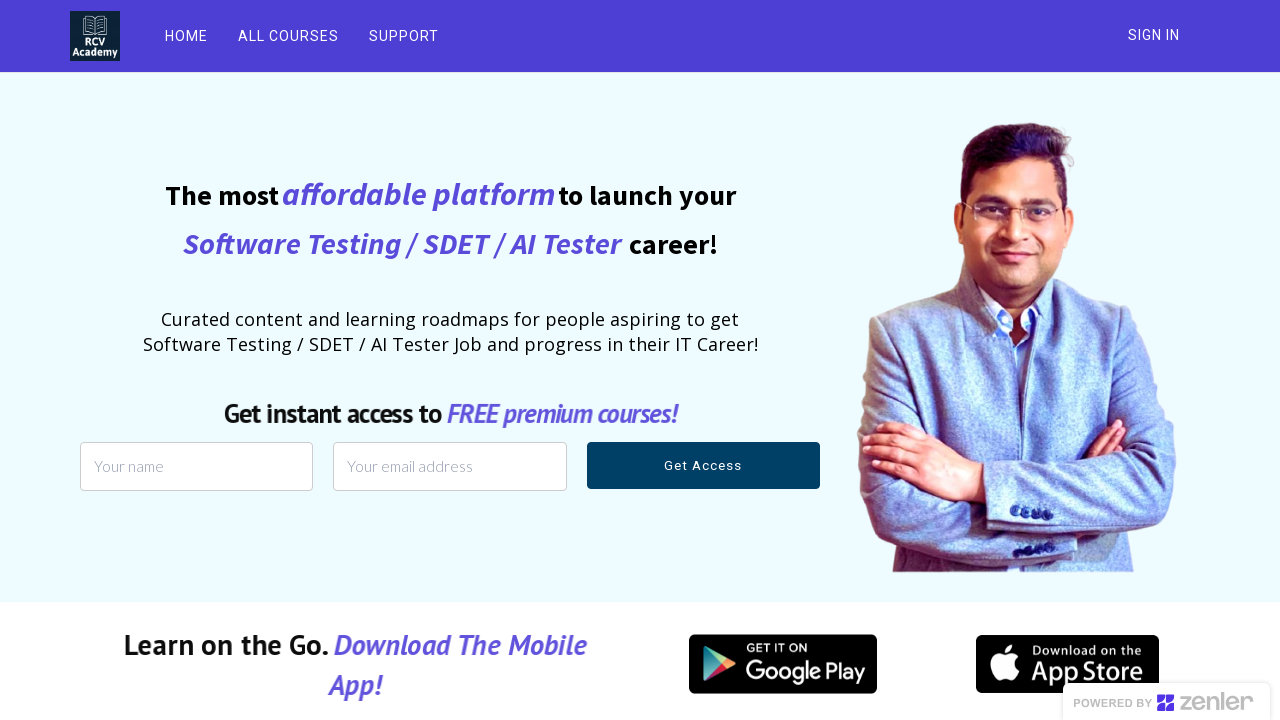

Clicked on the second paragraph element using JavaScript at (106, 361) on p >> nth=1
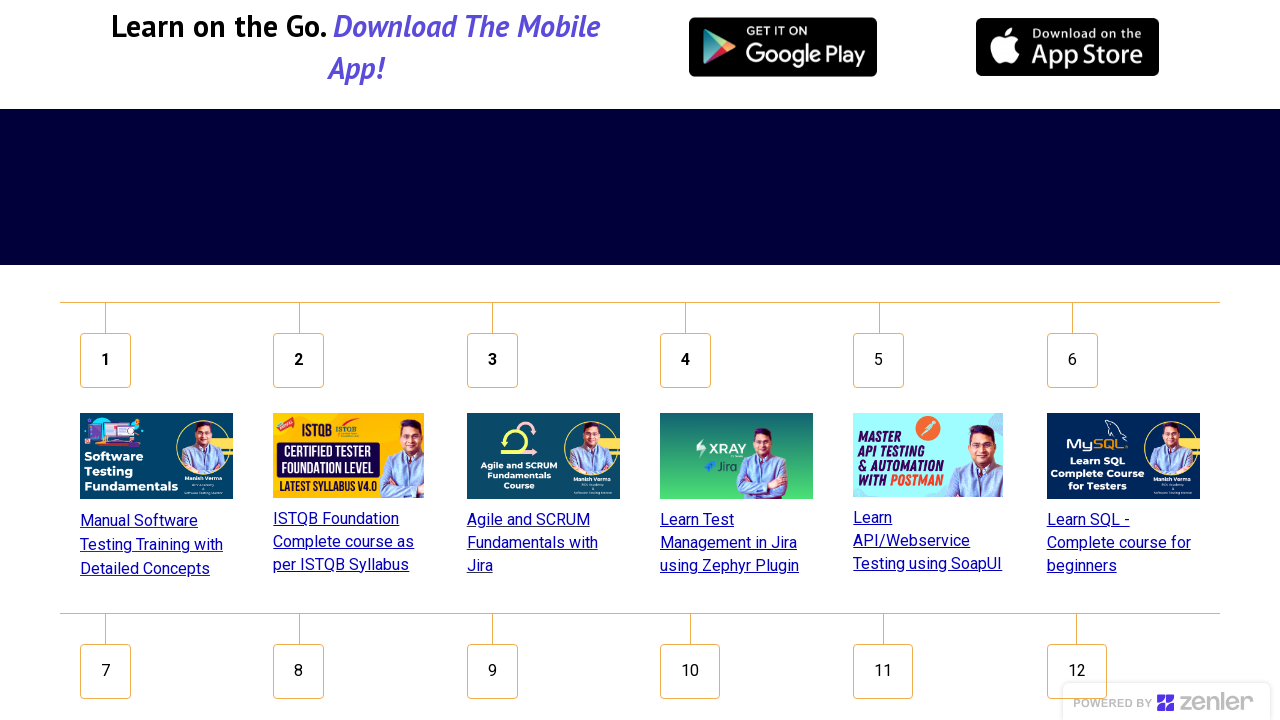

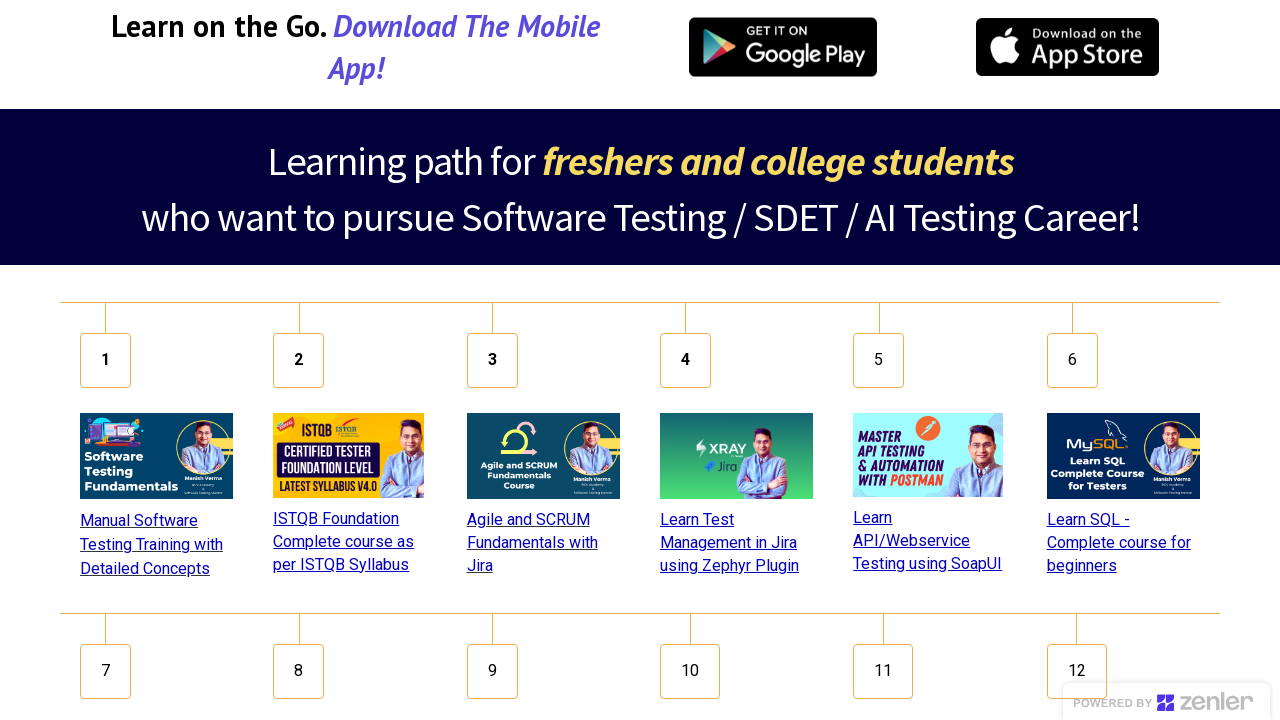